Tests A/B test opt-out functionality by visiting the split test page, checking if in an A/B test group, adding an opt-out cookie, refreshing, and verifying the page shows "No A/B Test".

Starting URL: http://the-internet.herokuapp.com/abtest

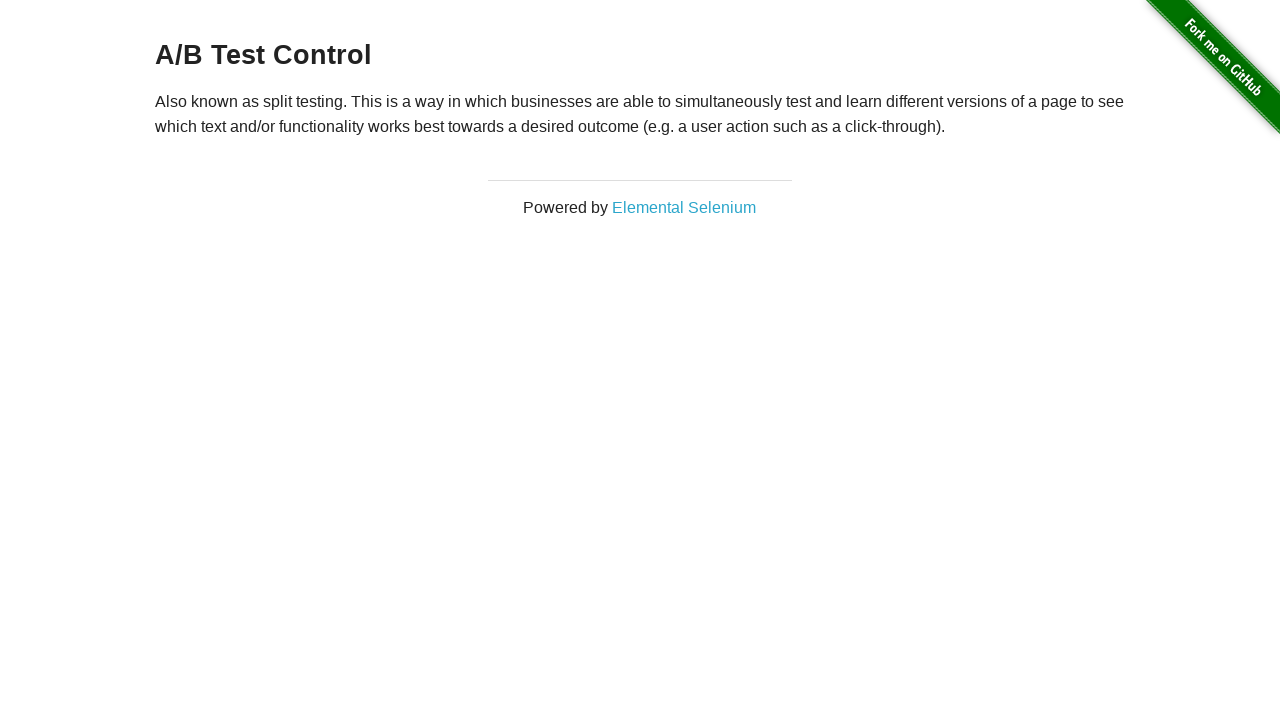

Navigated to A/B test page
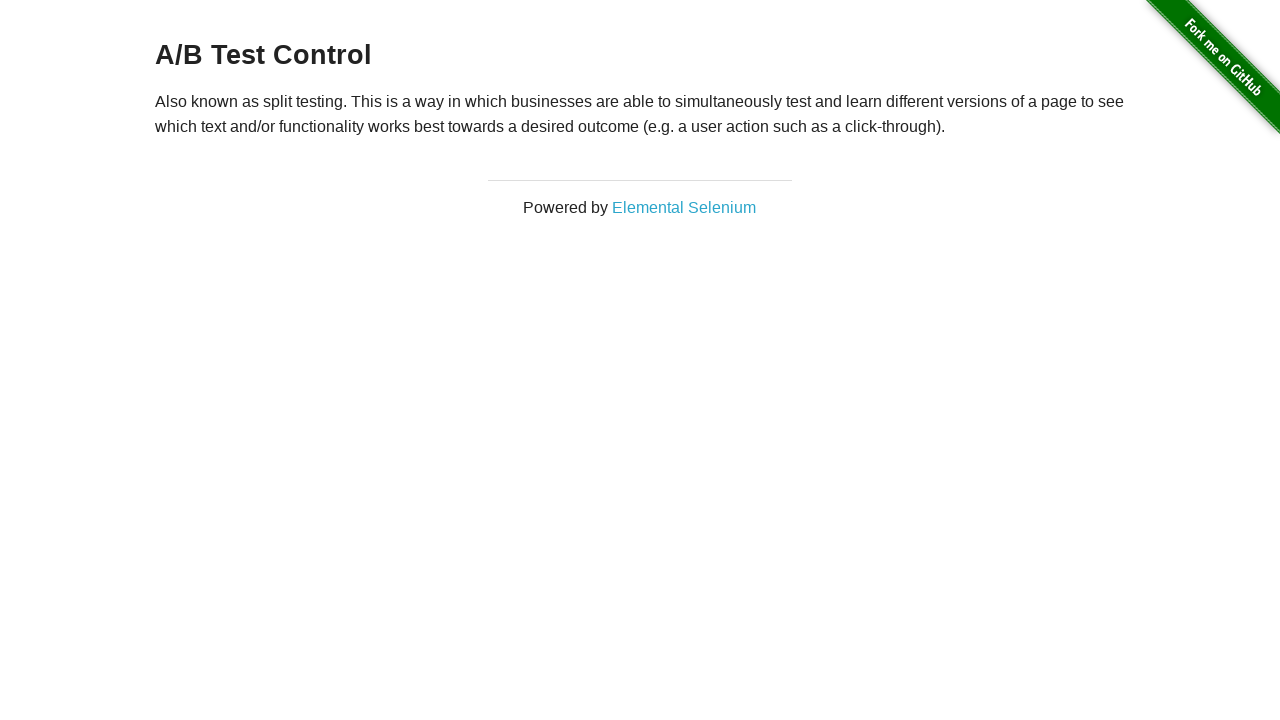

Located h3 heading element
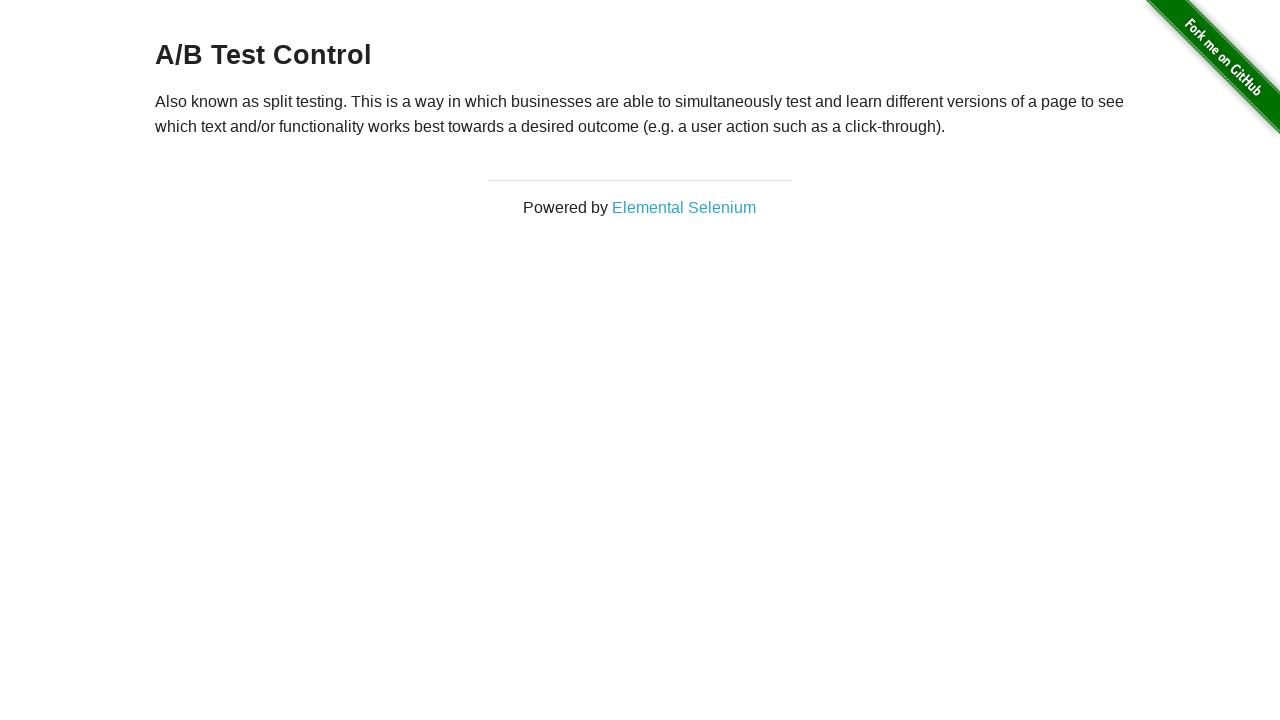

Retrieved initial heading text: 'A/B Test Control'
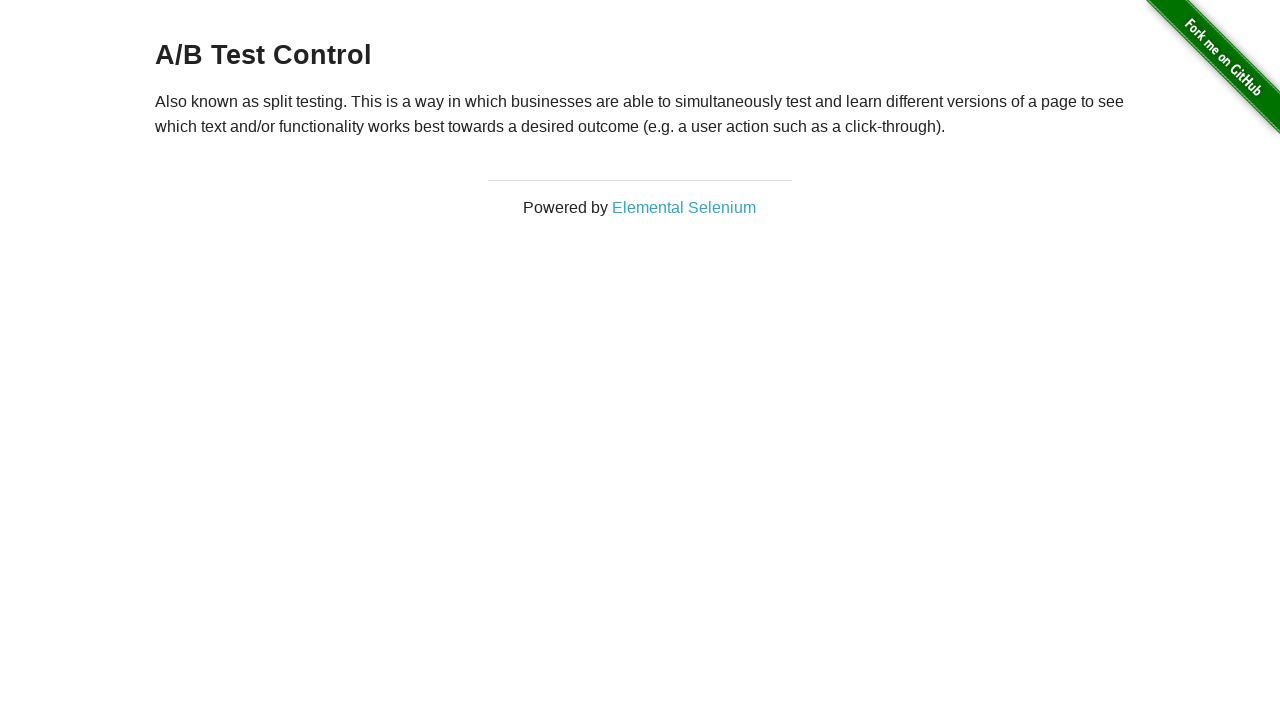

Detected A/B test group, preparing to add opt-out cookie
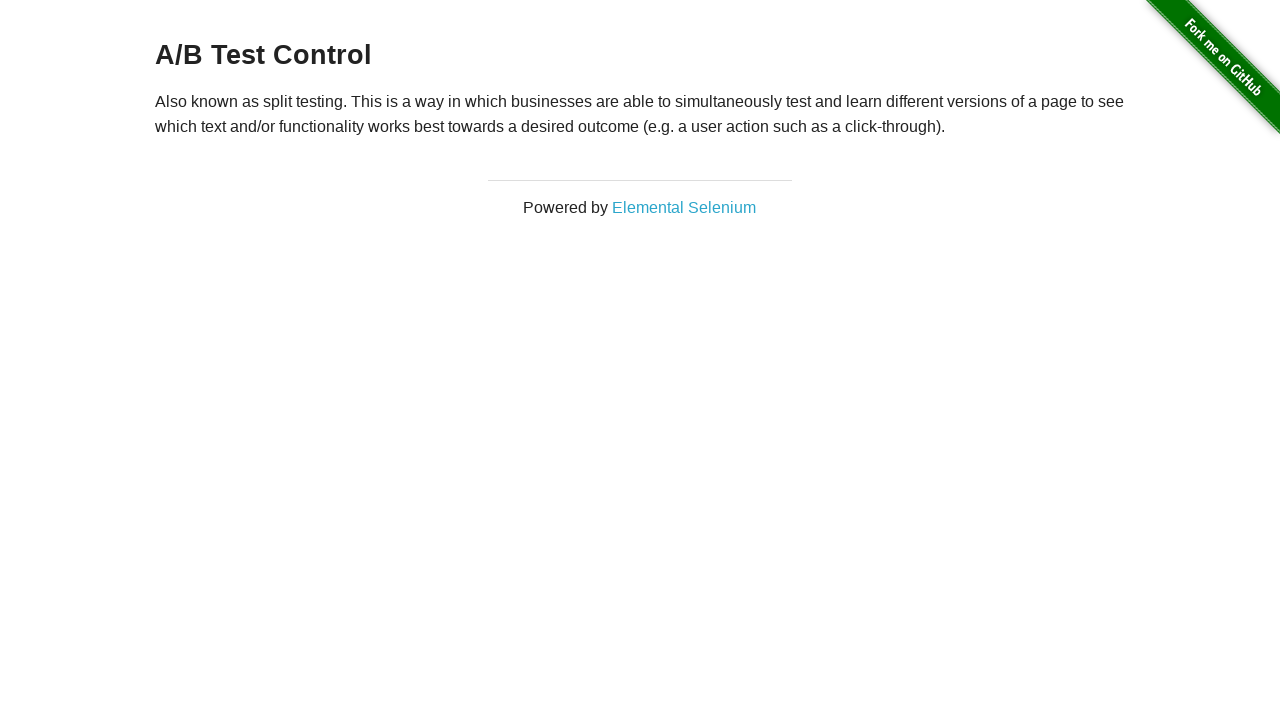

Added optimizelyOptOut cookie
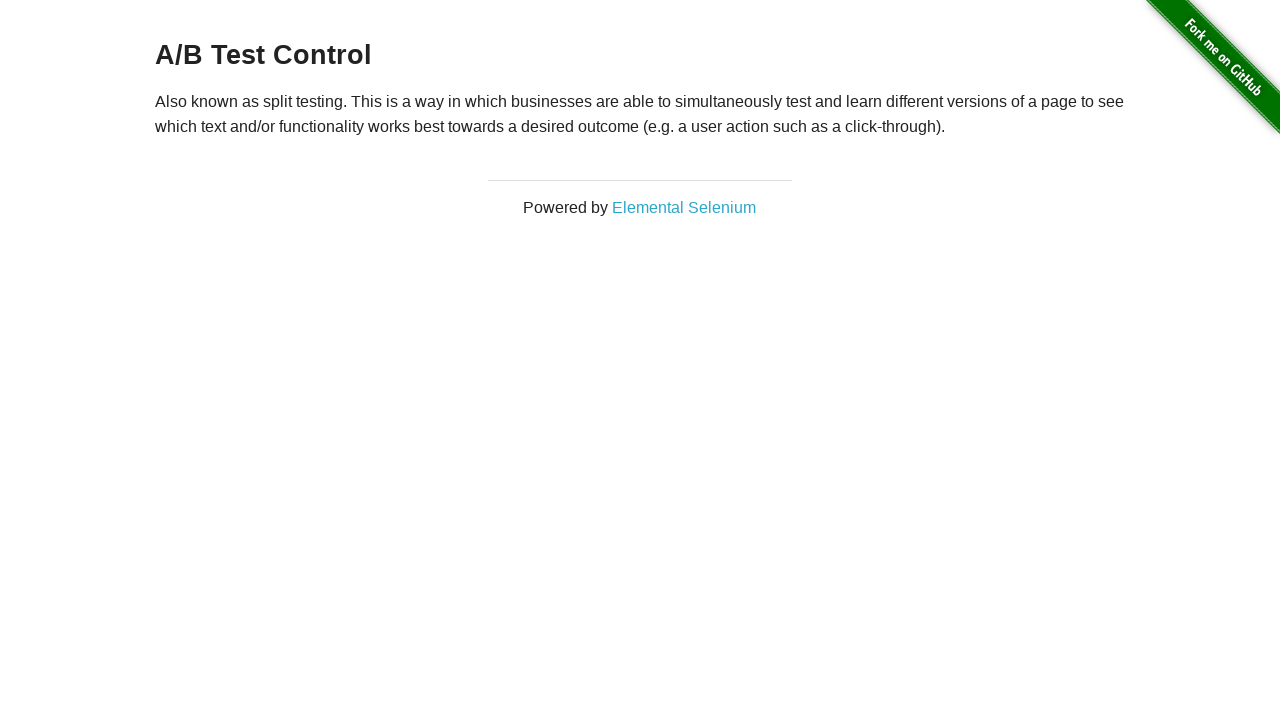

Reloaded page after adding opt-out cookie
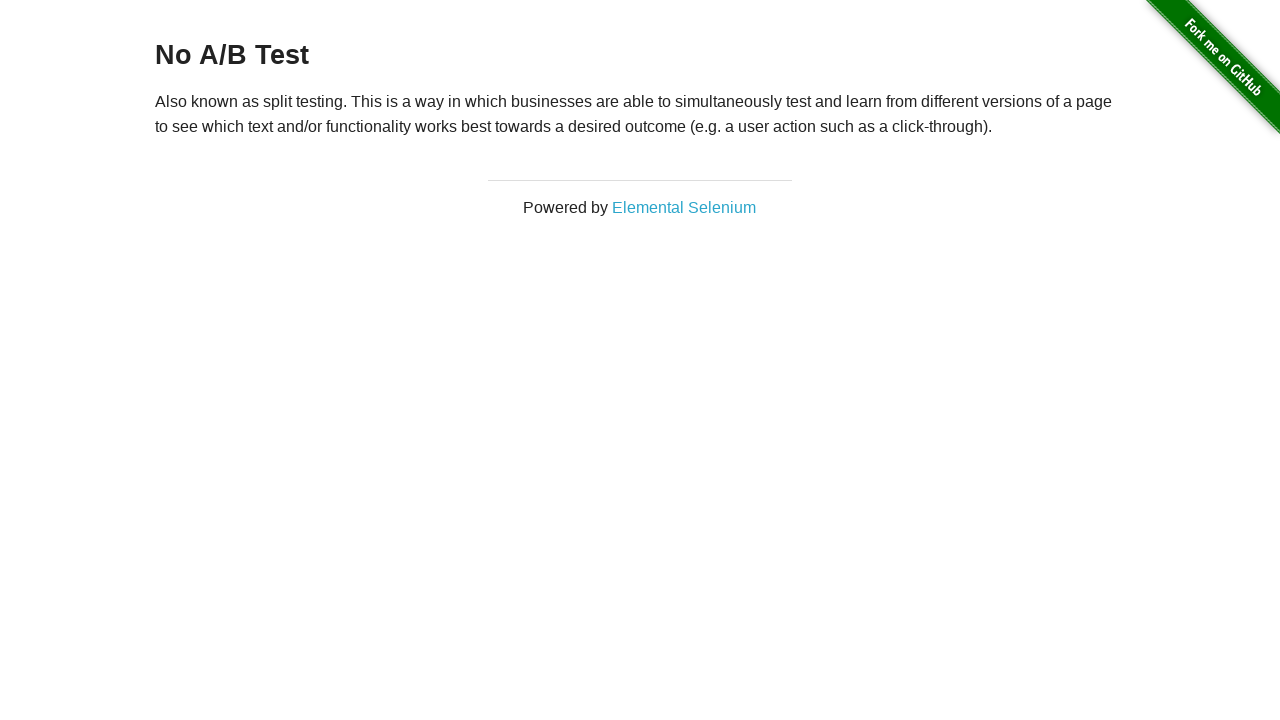

Retrieved heading text after opt-out: 'No A/B Test'
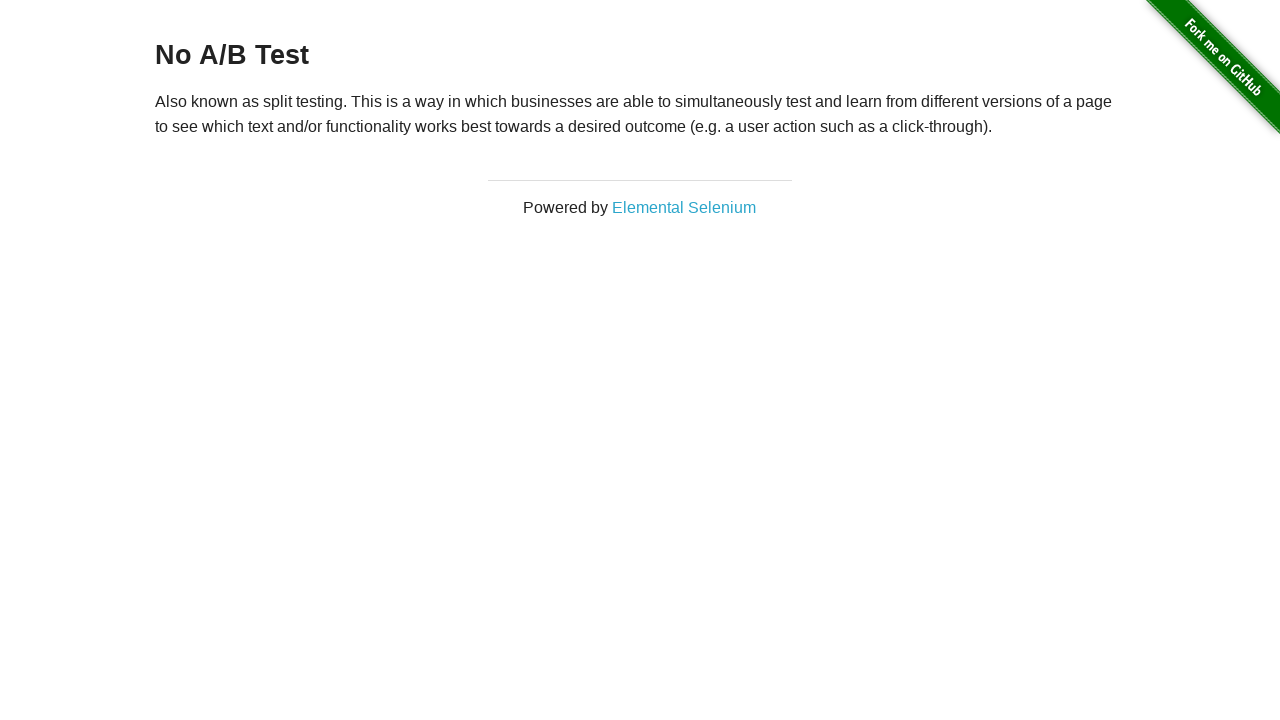

Verified that page displays 'No A/B Test' message
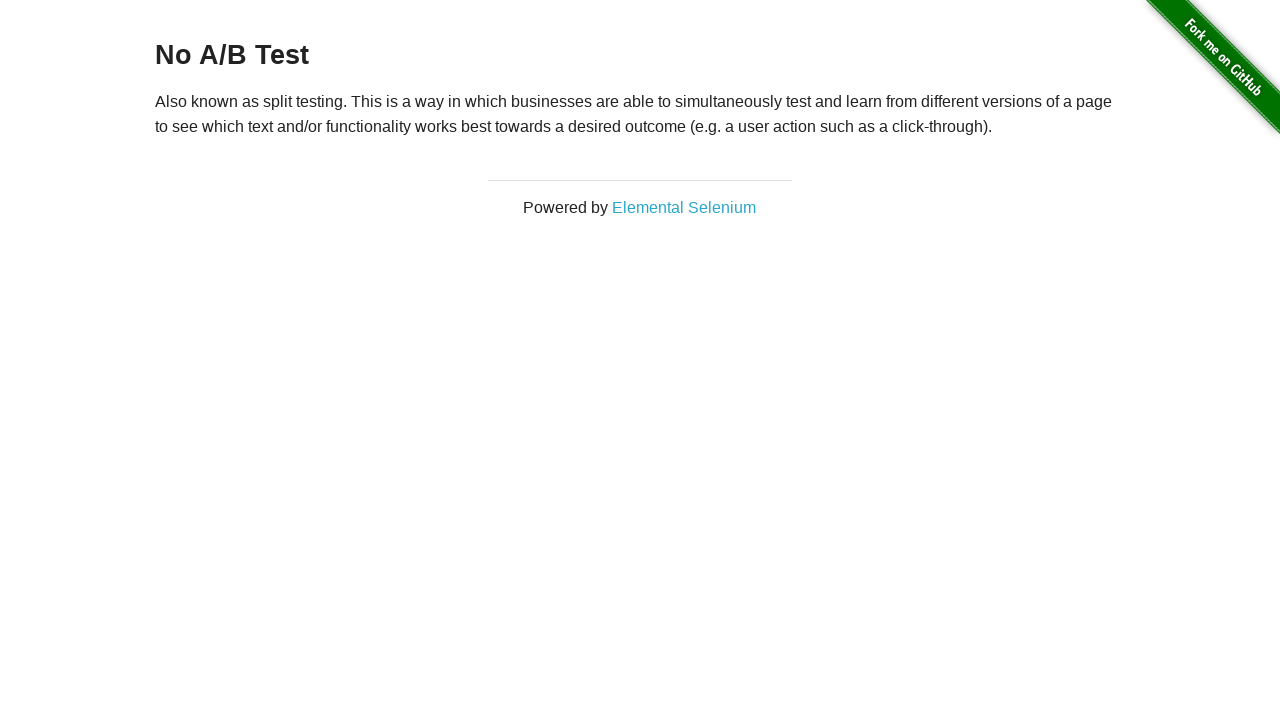

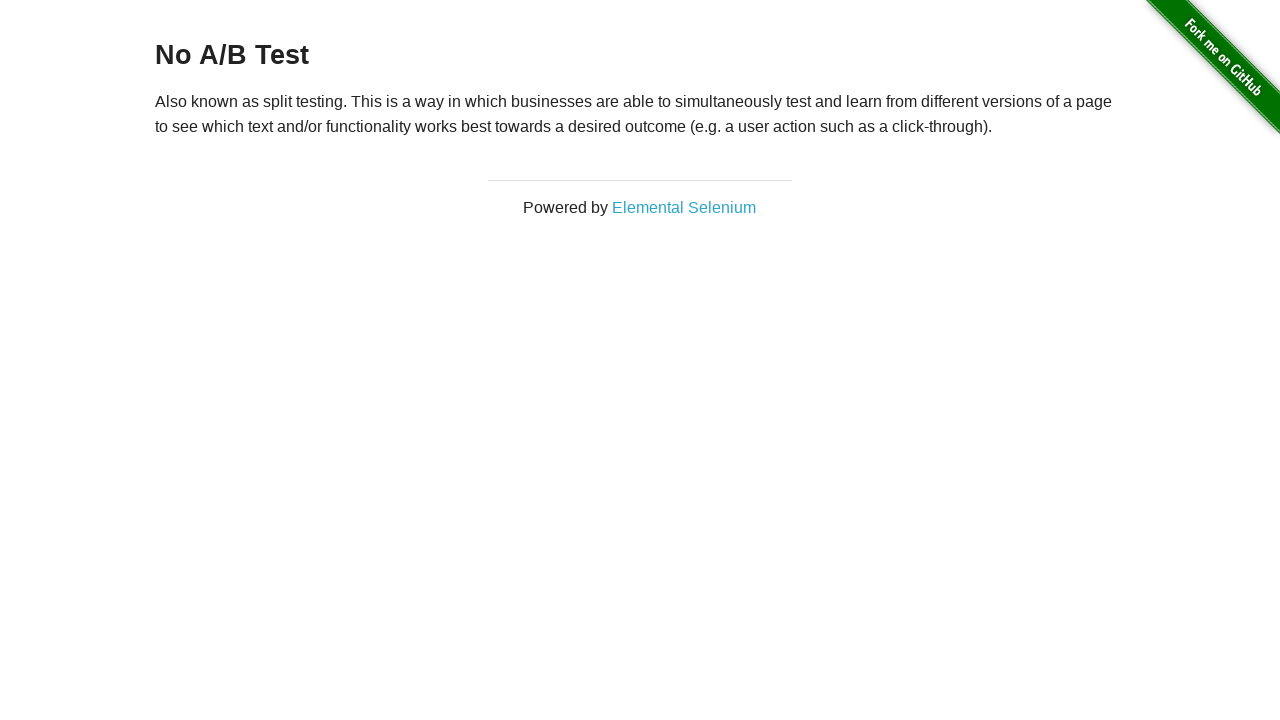